Tests navigation to the Business Institutions page by clicking the appropriate link on the homepage

Starting URL: https://www.fiscal.treasury.gov/

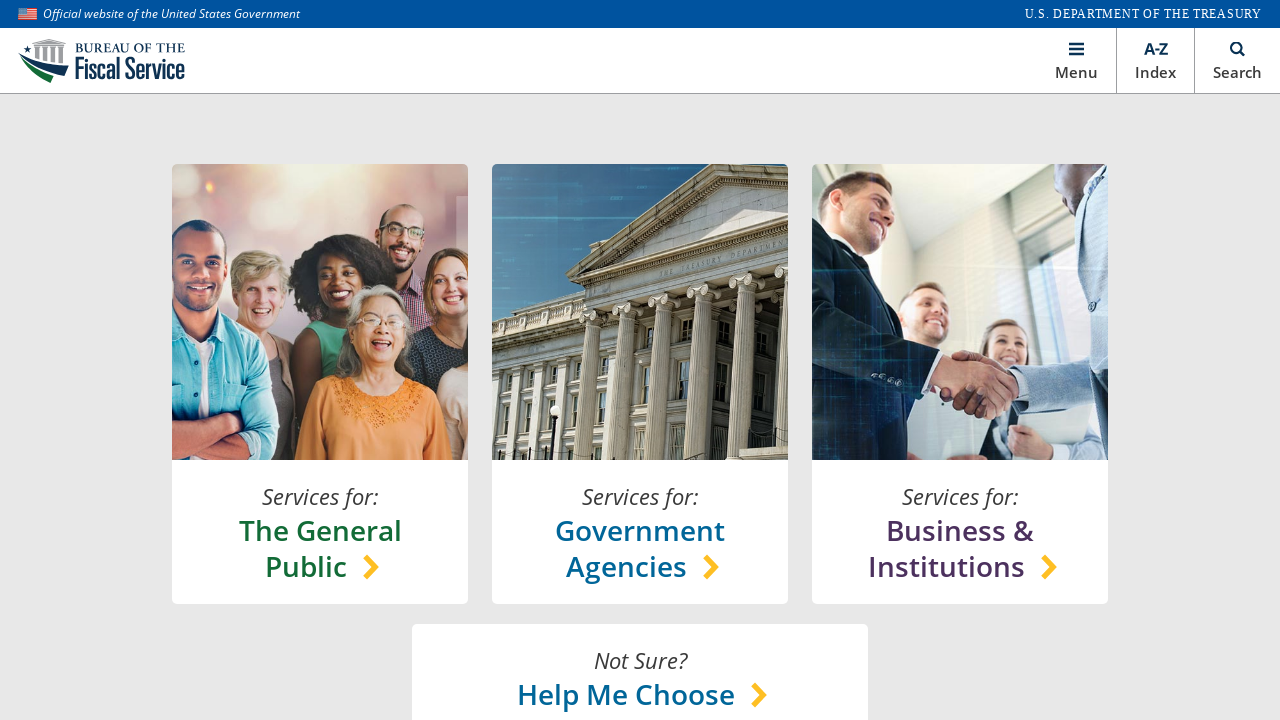

Clicked on Business Institutions link at (960, 548) on xpath=//*[@id='main']/section[1]/content-lock/h-box[1]/v-box[3]/a/h-box/chooser-
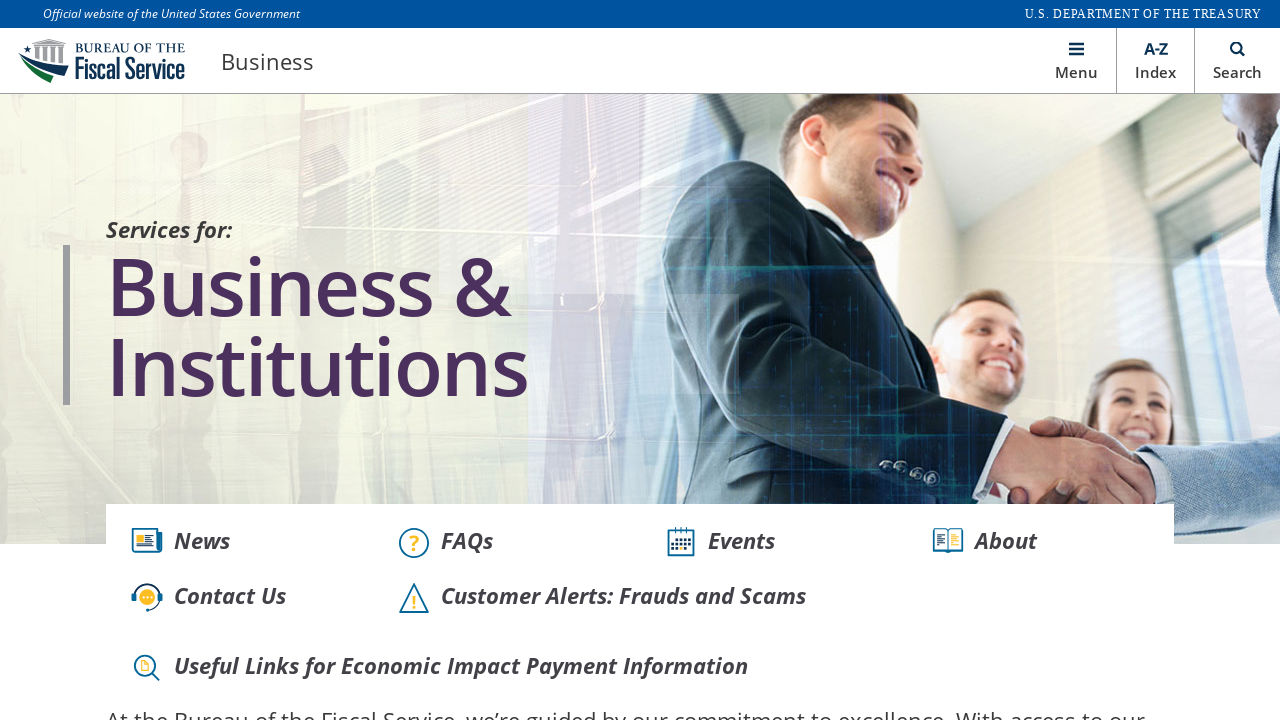

Waited for navigation to Business Institutions page
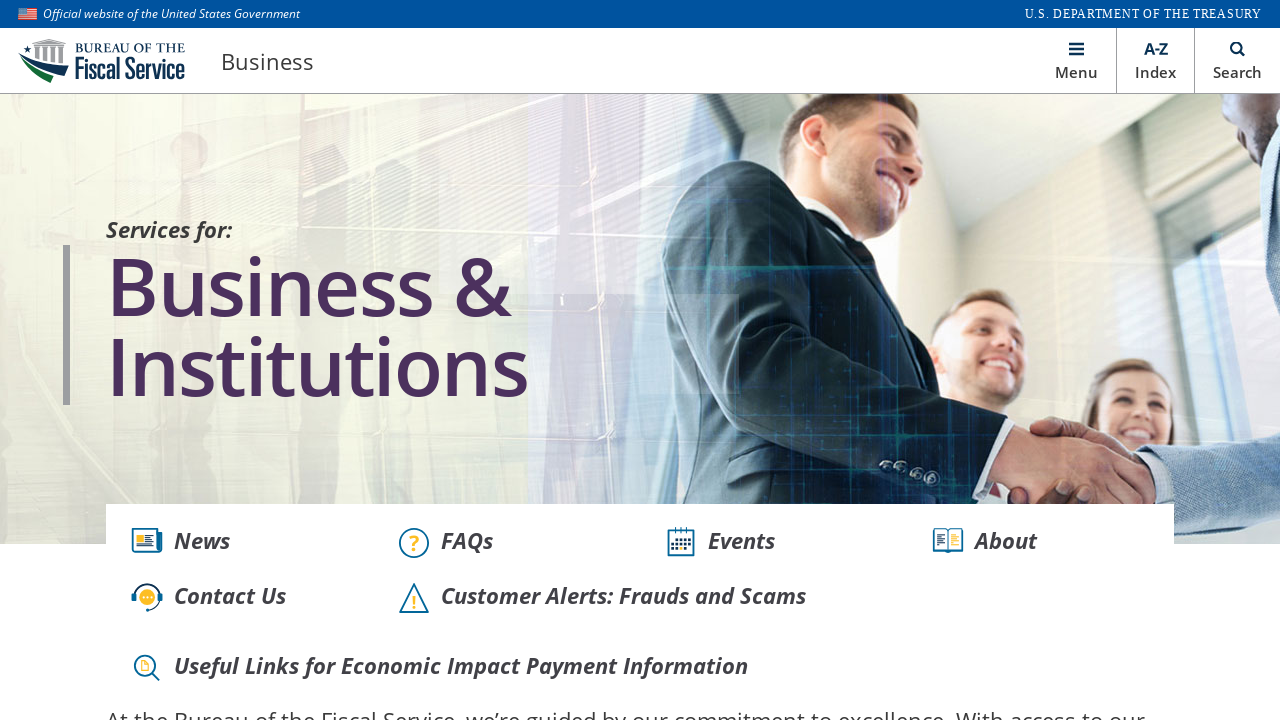

Verified URL is https://www.fiscal.treasury.gov/business/
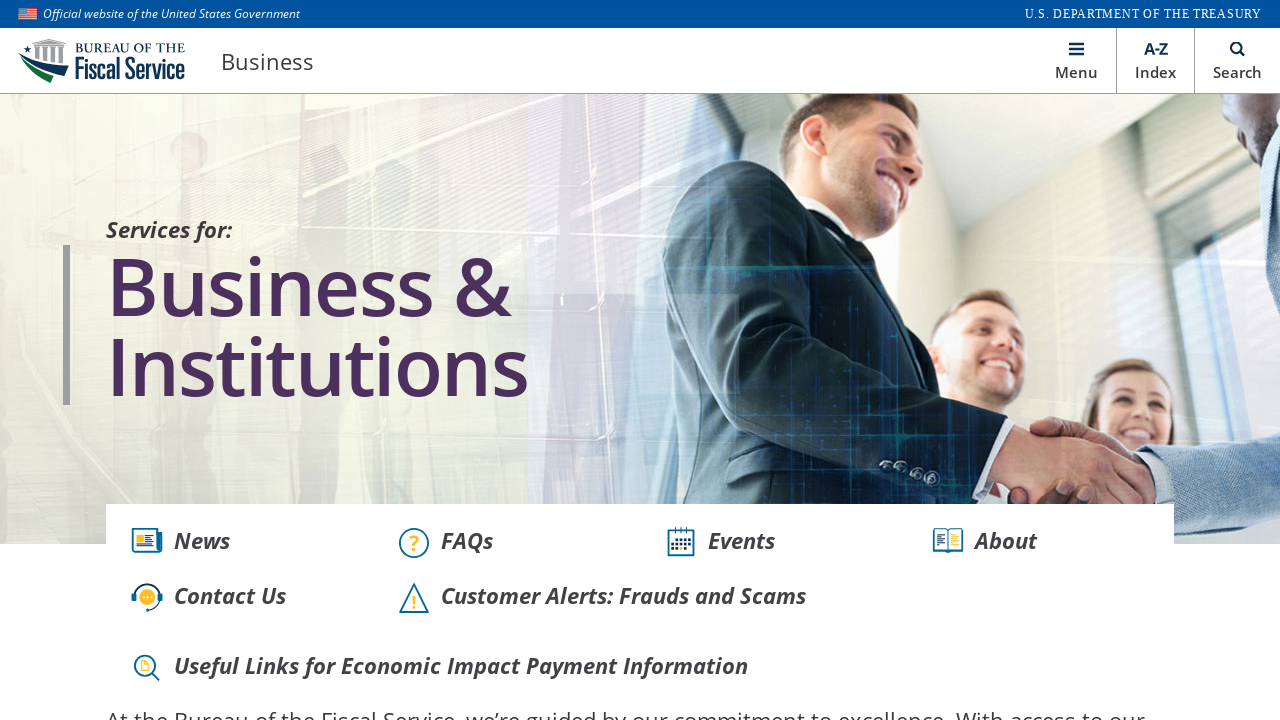

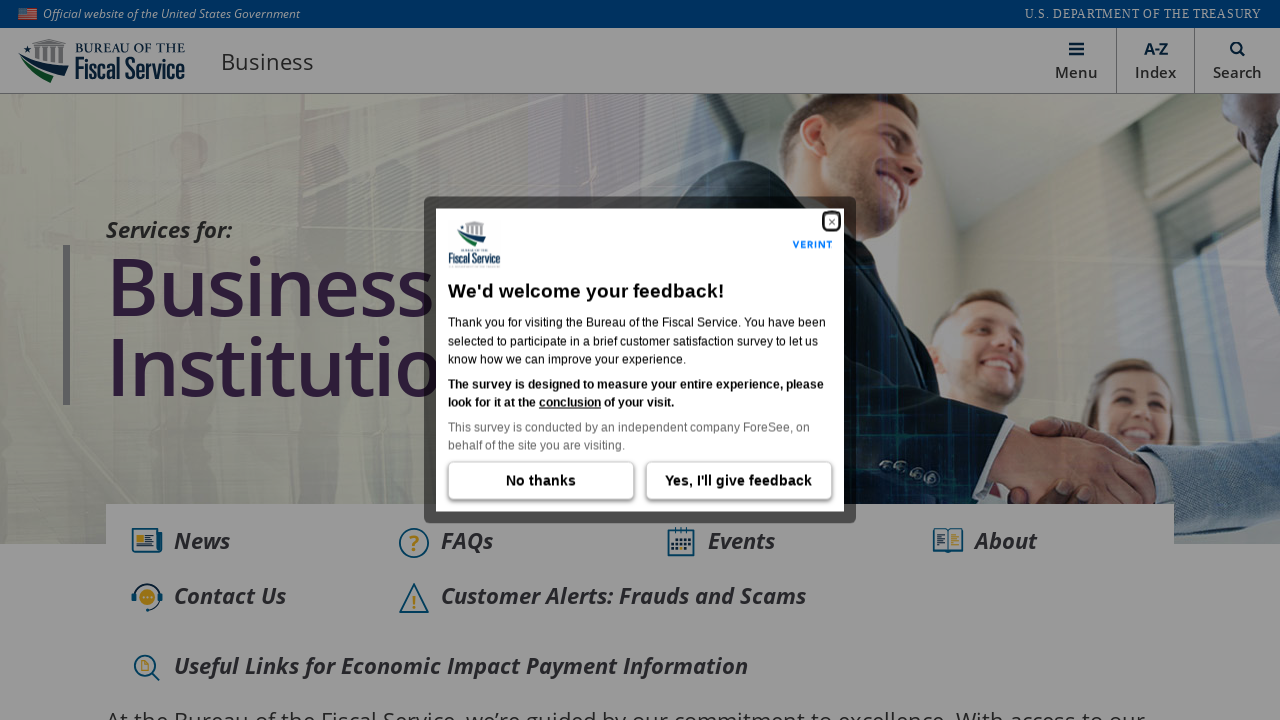